Navigates to the Applitools demo app login page and then to the main app page, verifying both pages load correctly

Starting URL: https://demo.applitools.com

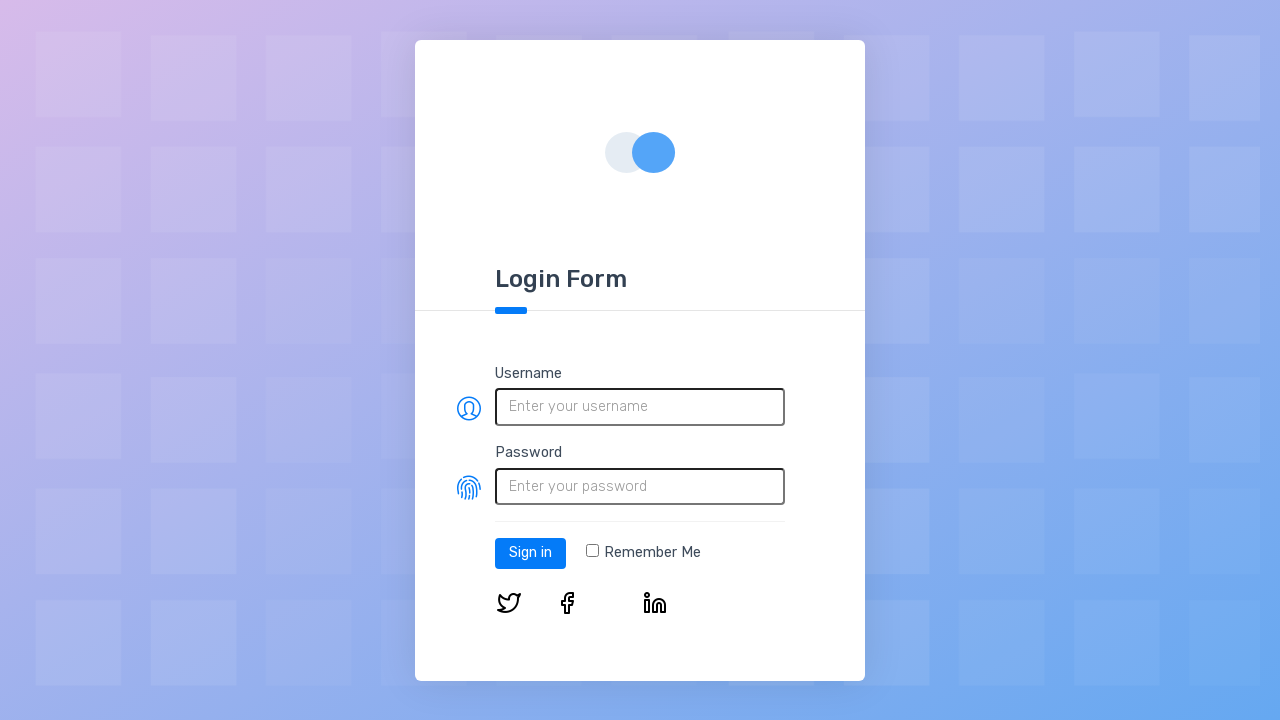

Login page DOM content loaded
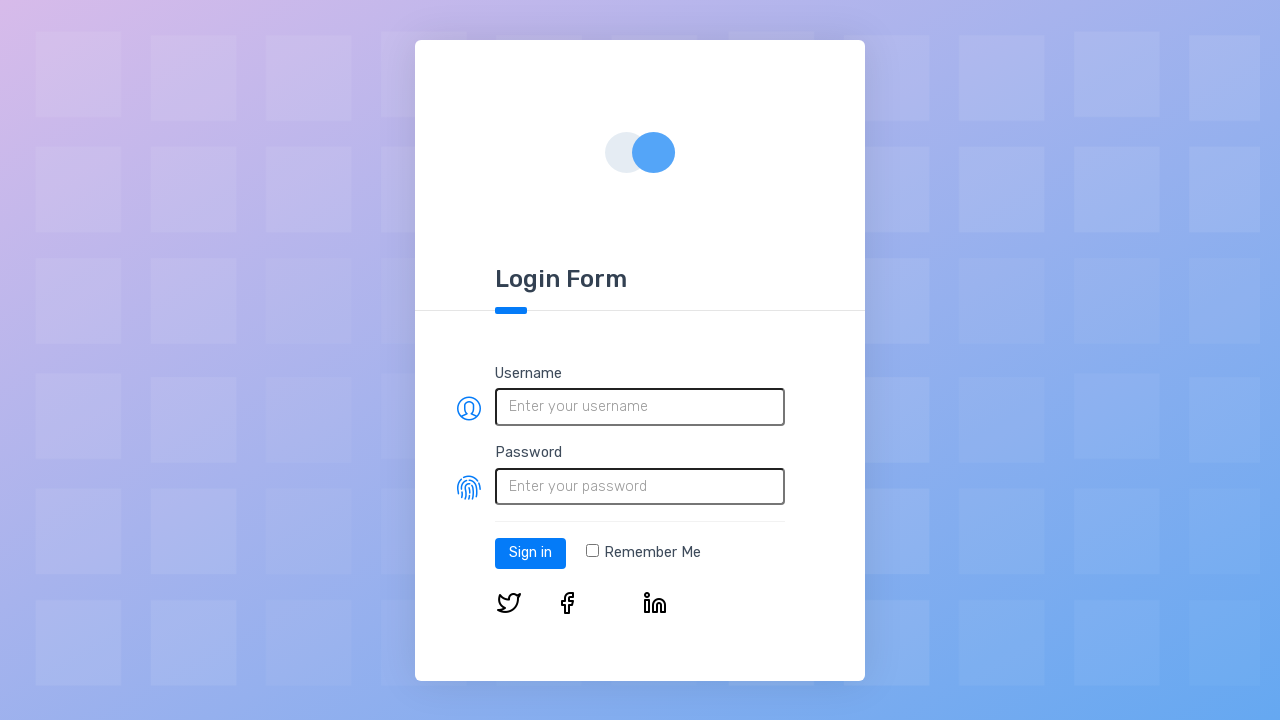

Login button found on login page
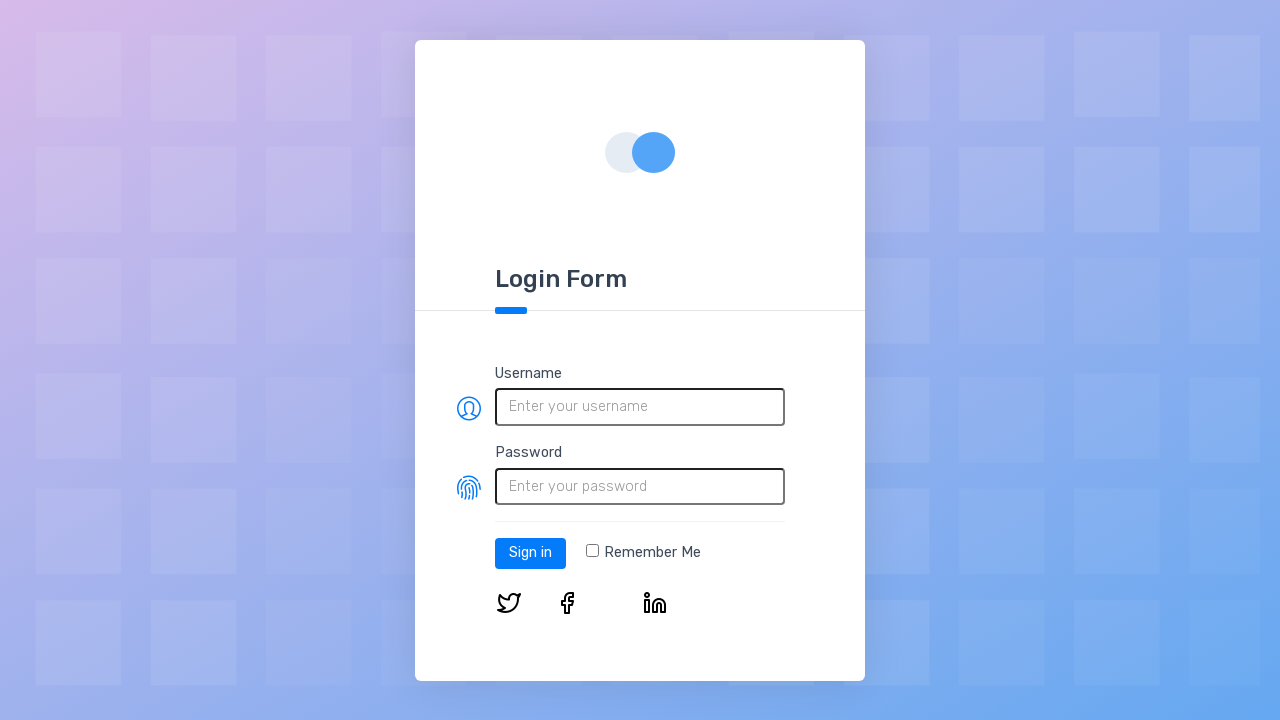

Navigated to main app page at https://demo.applitools.com/app.html
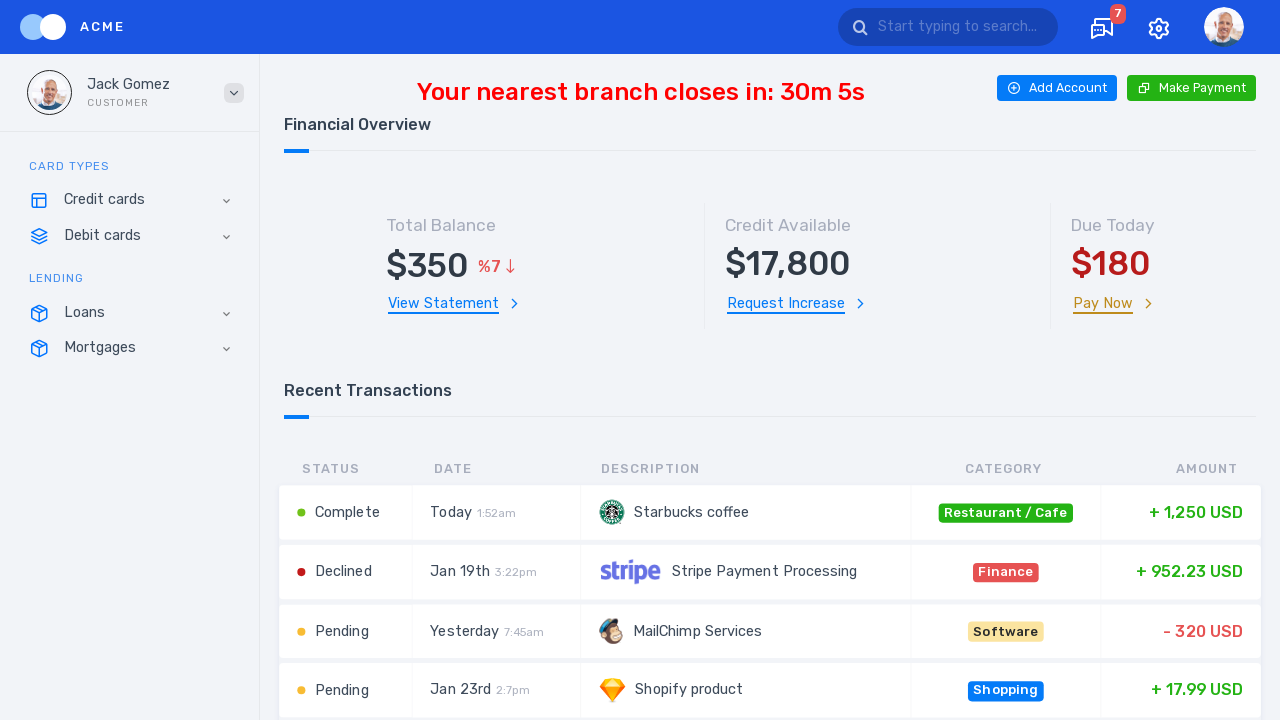

App page DOM content loaded
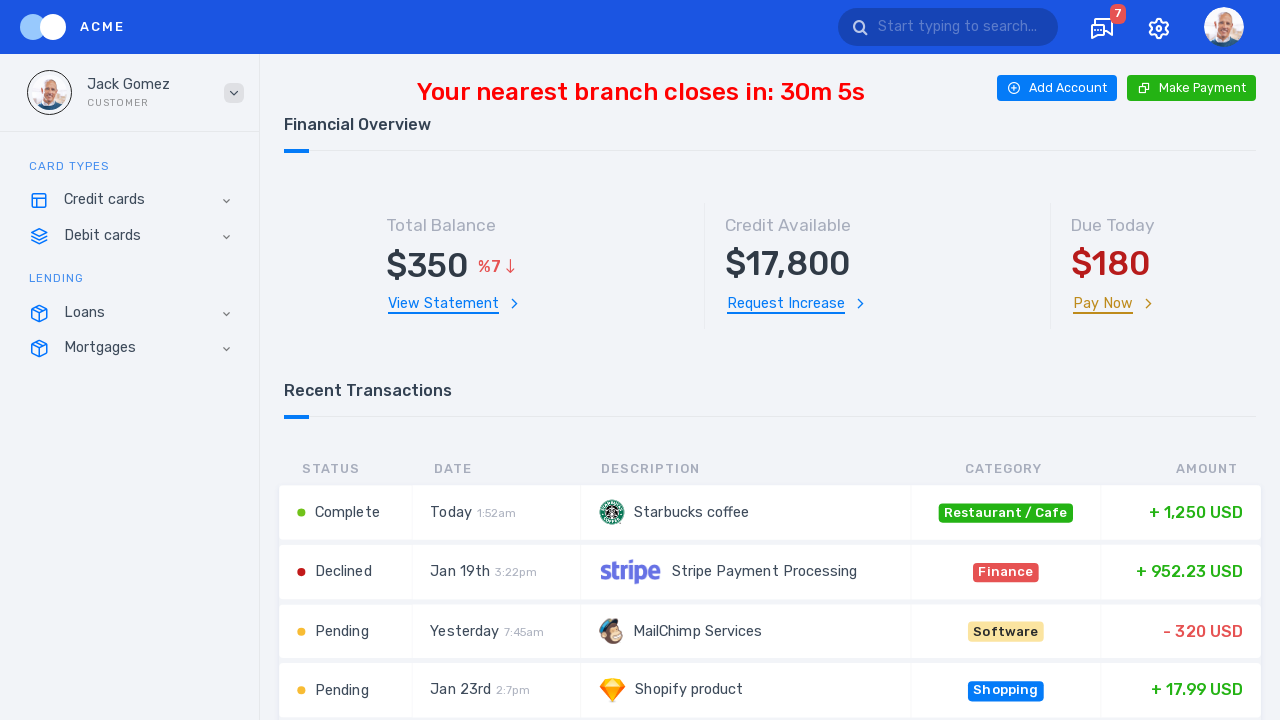

Element box found on app page, verification complete
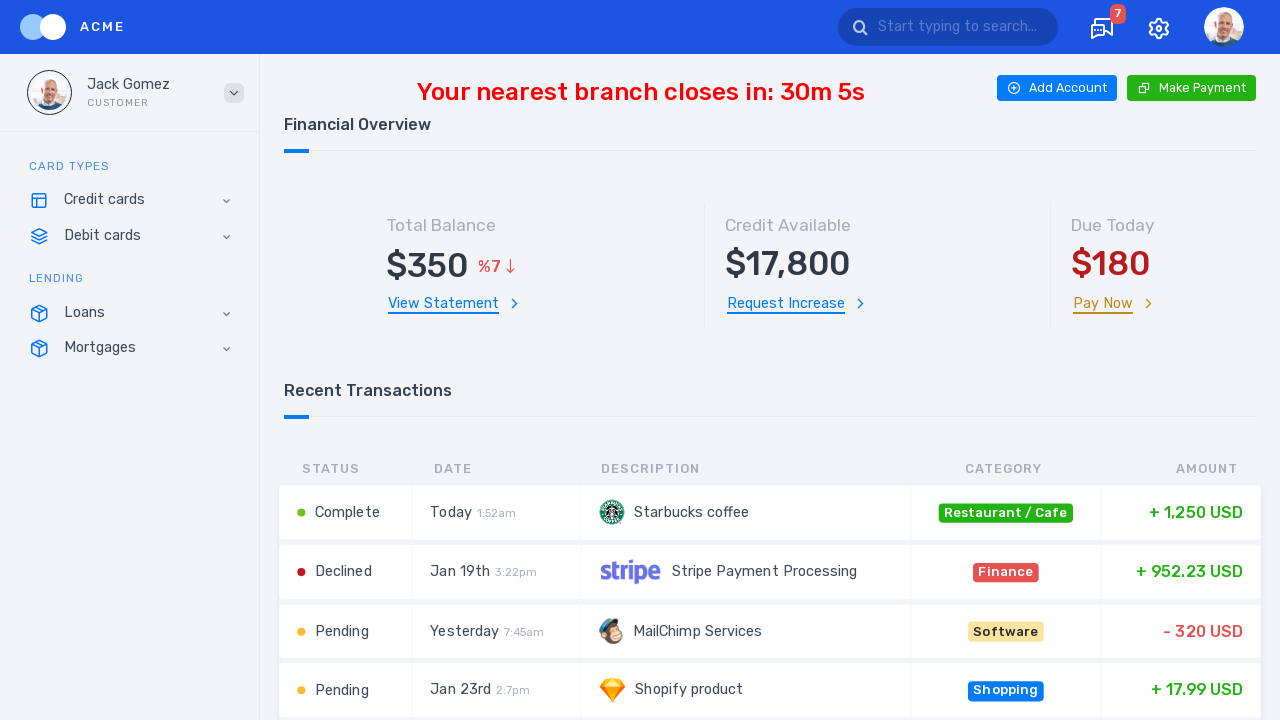

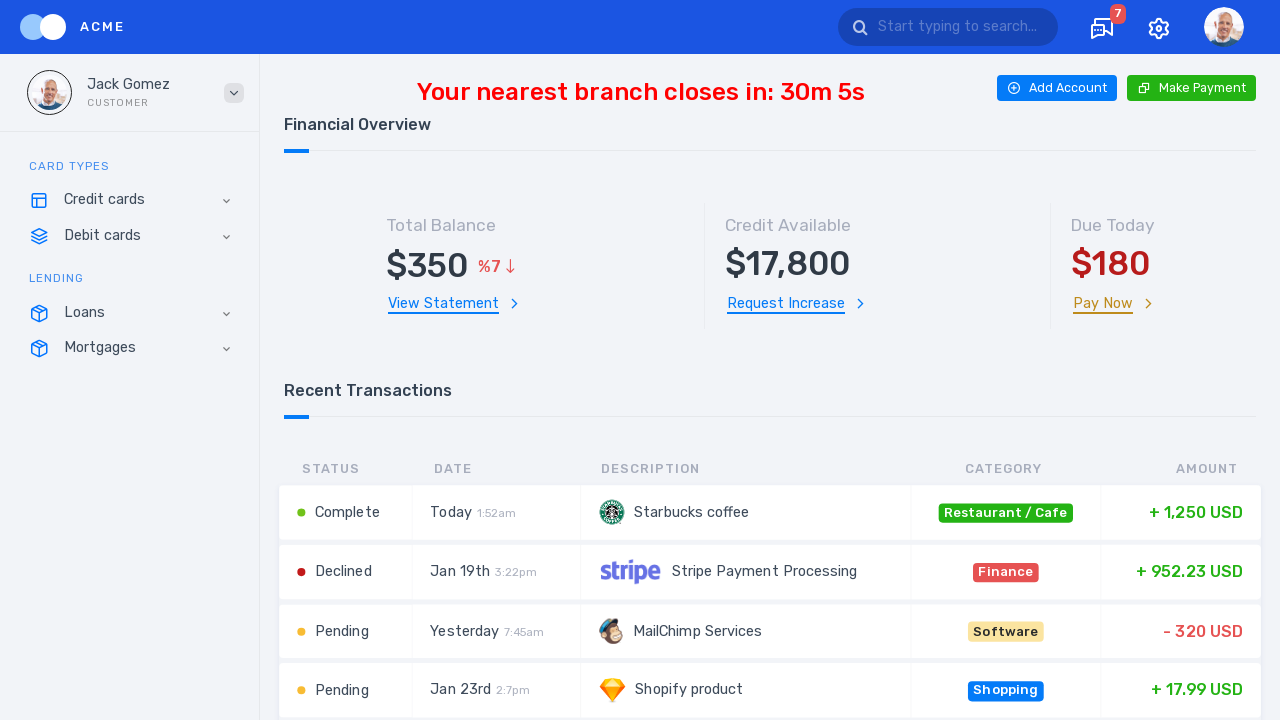